Selects a dropdown option by index position

Starting URL: https://omayo.blogspot.com/

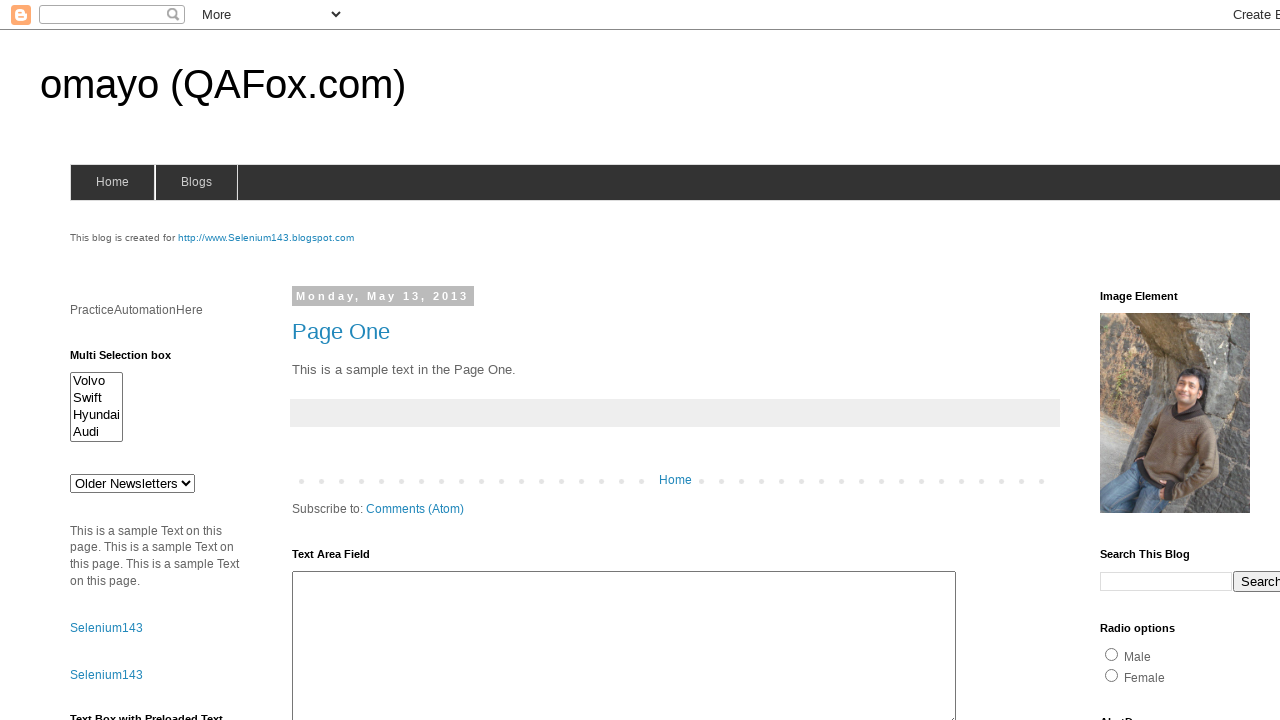

Navigated to https://omayo.blogspot.com/
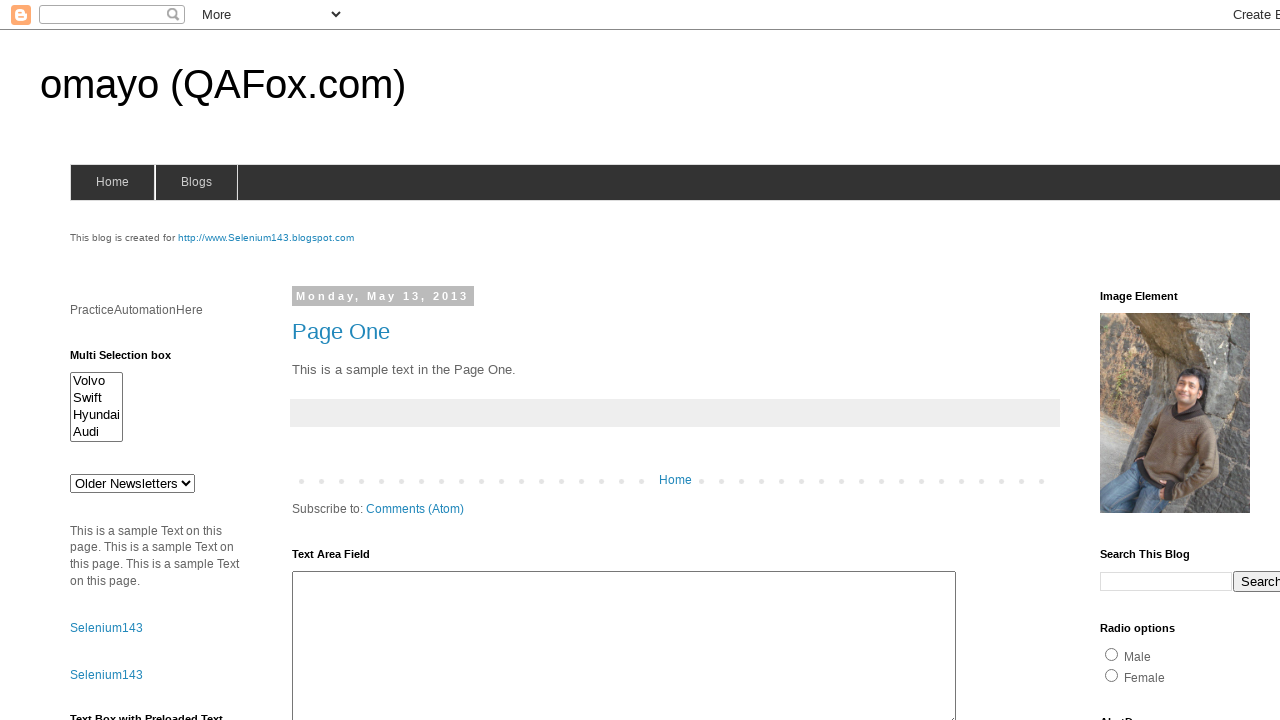

Selected dropdown option at index 2 from #drop1 on #drop1
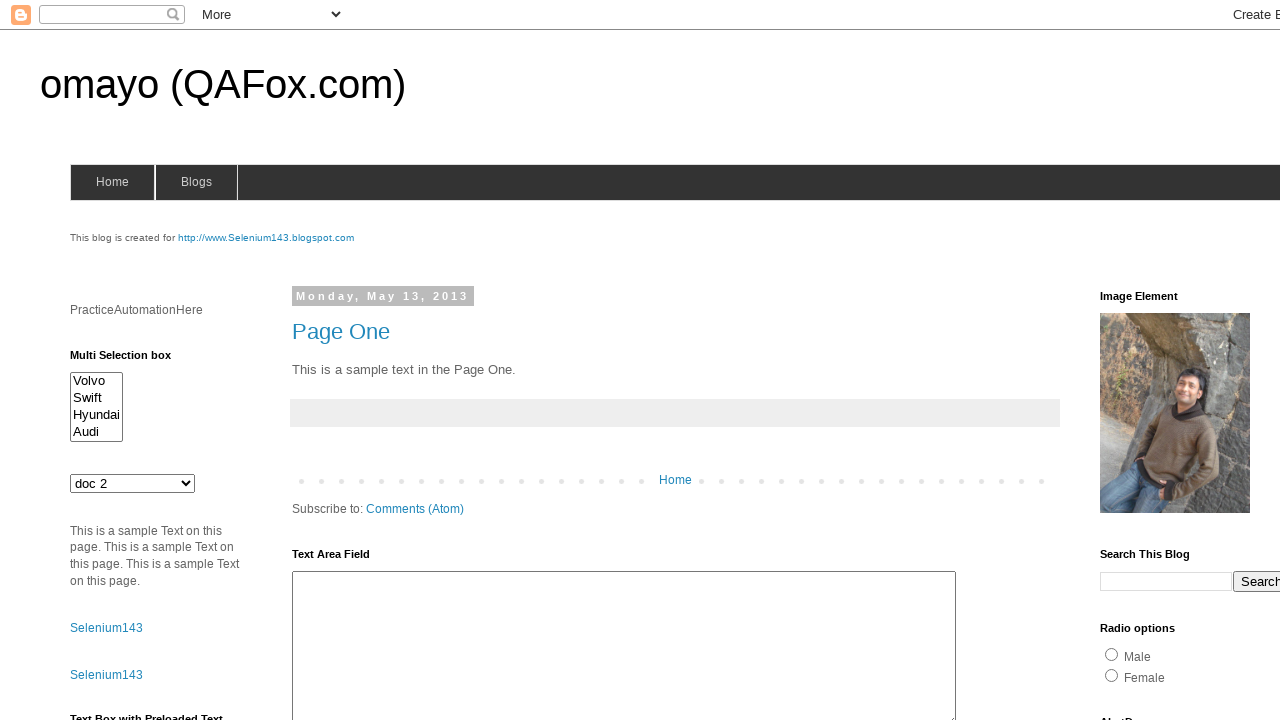

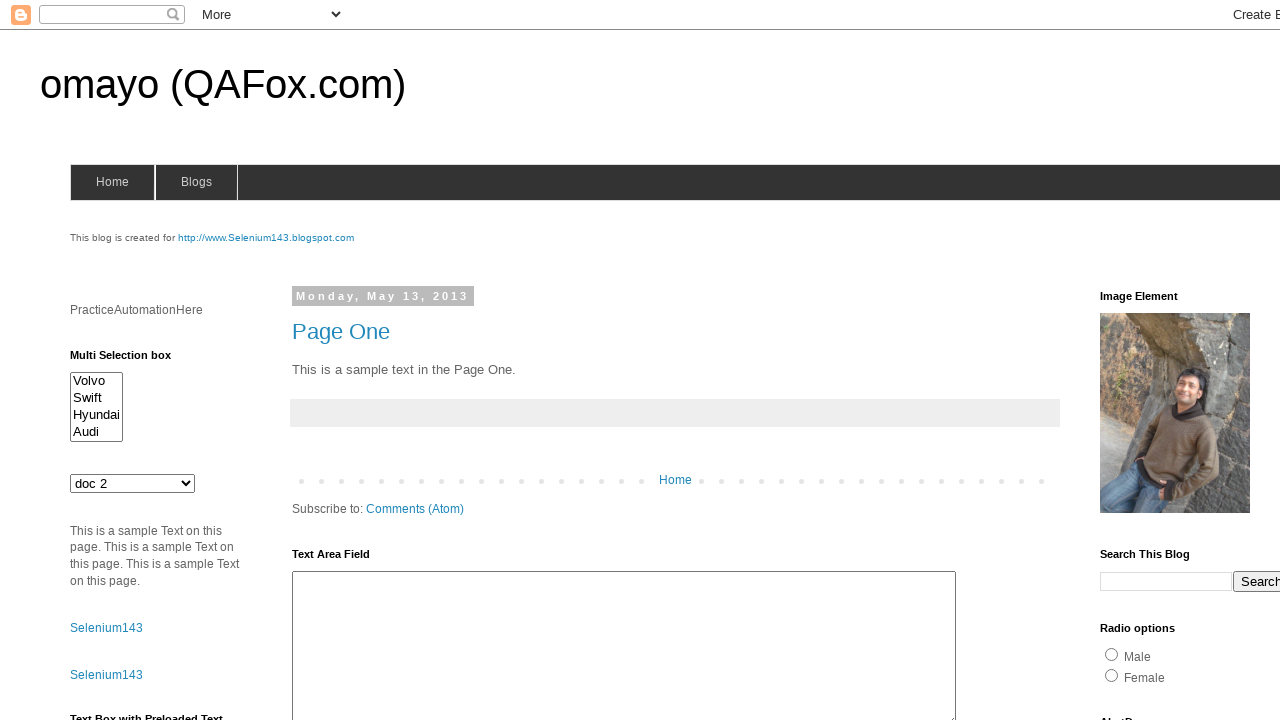